Tests that the 'No' radio button is displayed as disabled

Starting URL: https://demoqa.com/elements

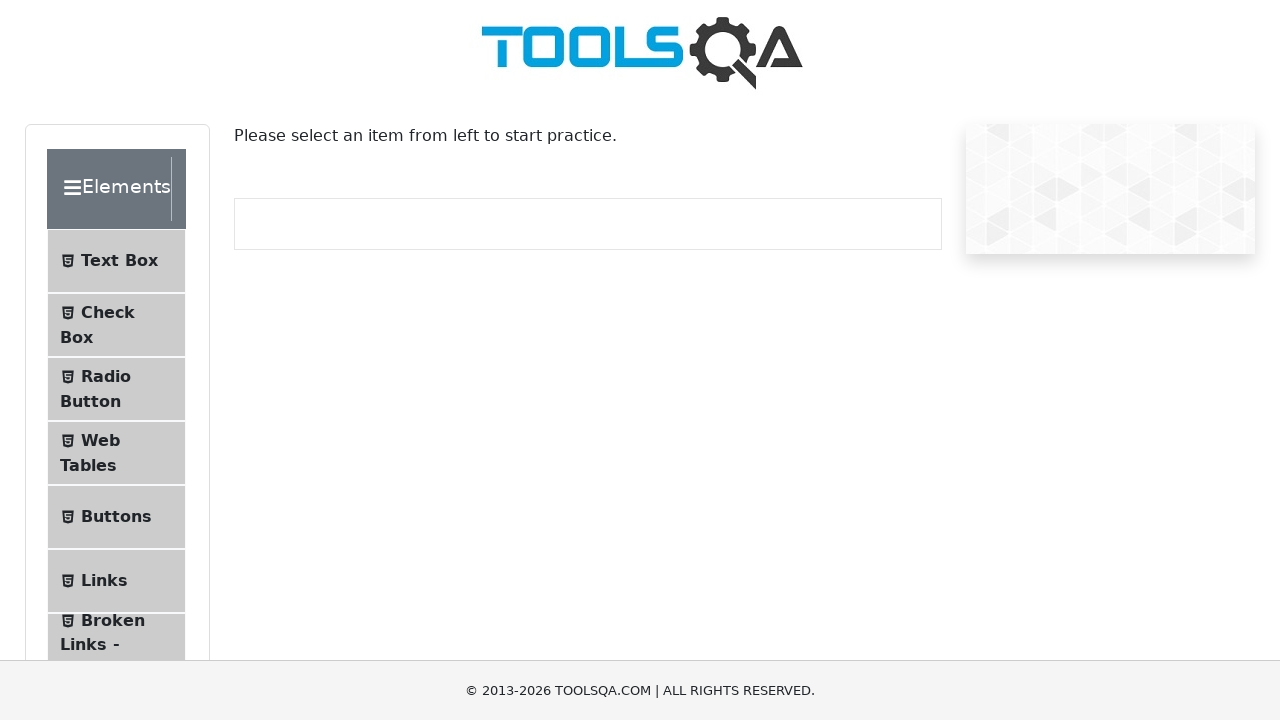

Clicked on Radio Button section in the sidebar at (116, 389) on #item-2
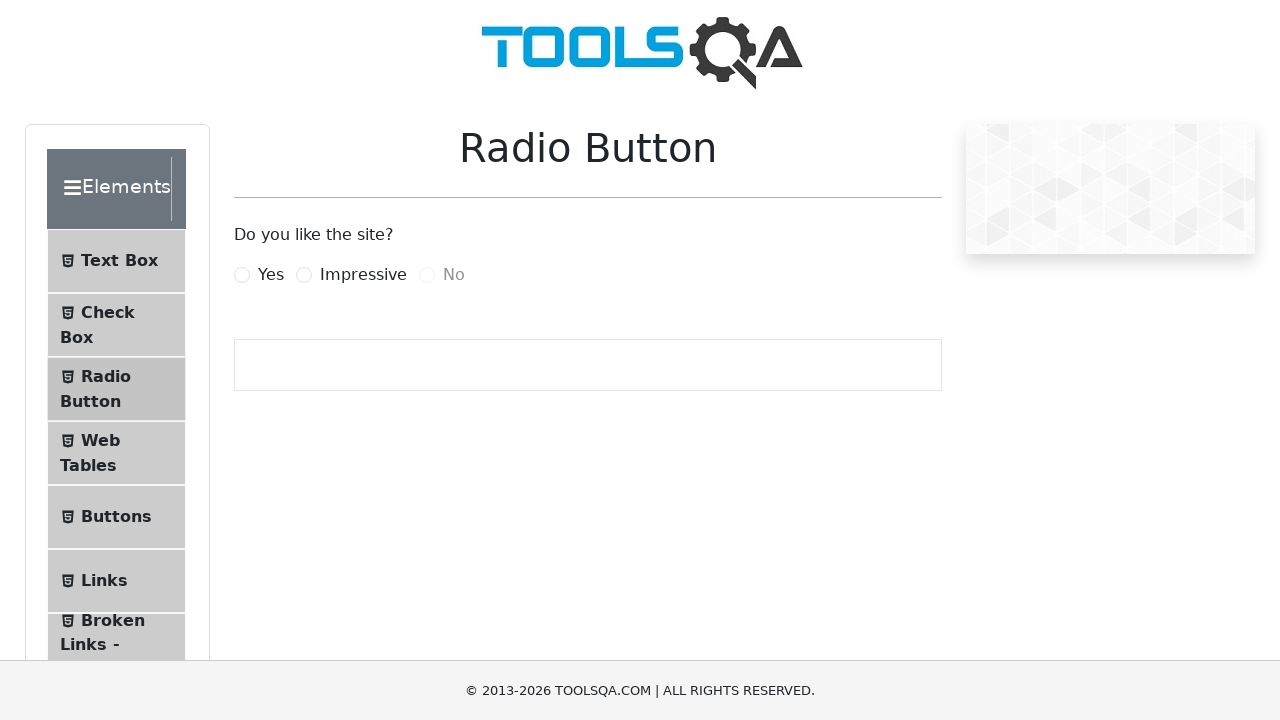

Waited for 'No' radio button label to be present
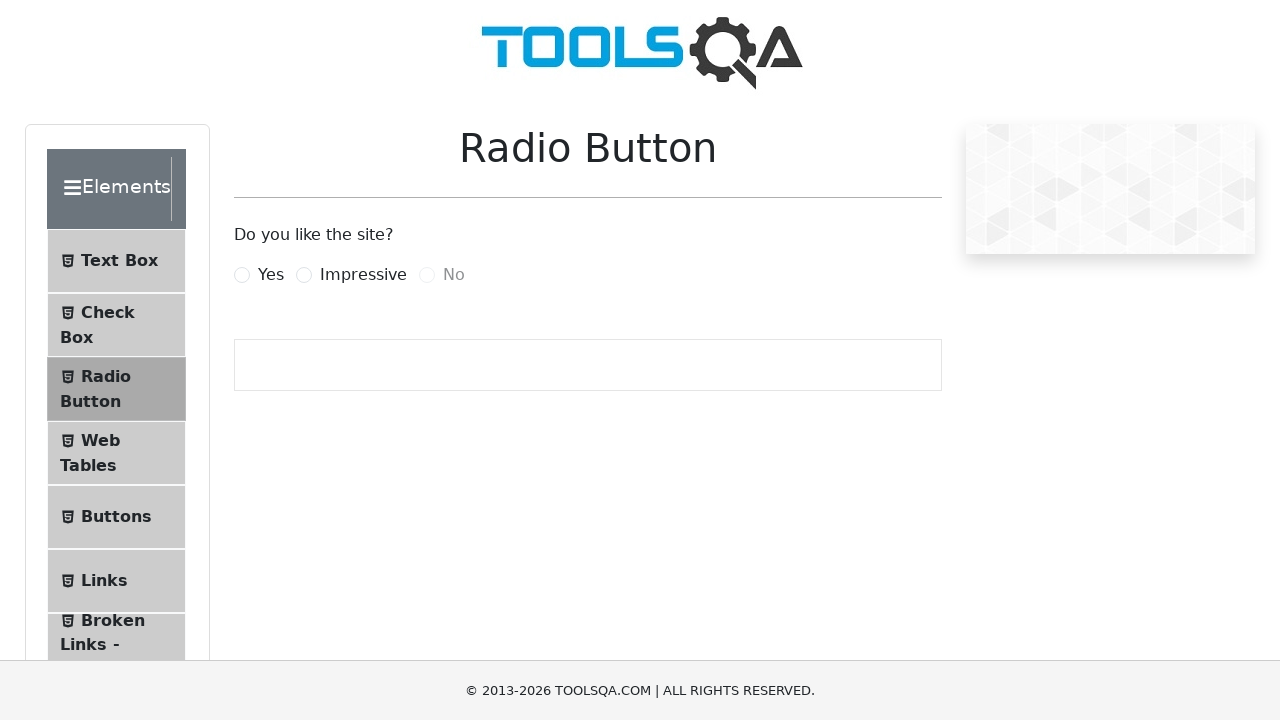

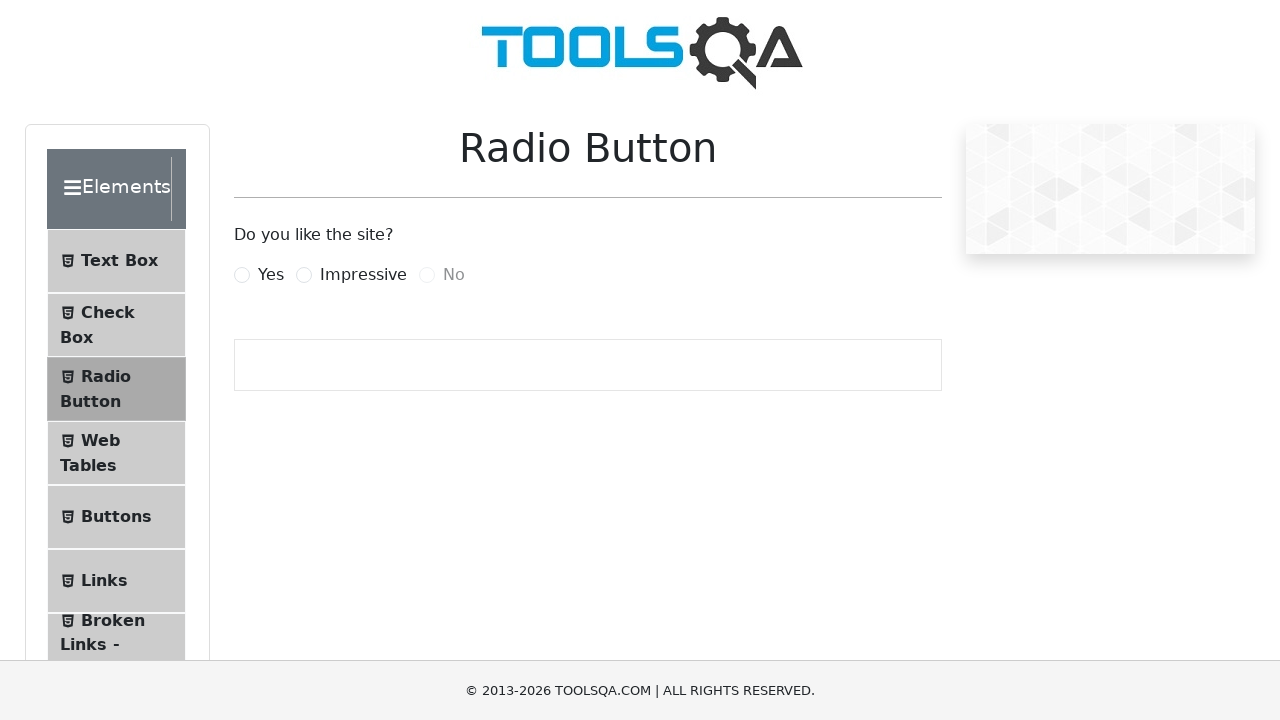